Navigates to a website and verifies that anchor links are present on the page by waiting for link elements to be available.

Starting URL: http://www.zlti.com

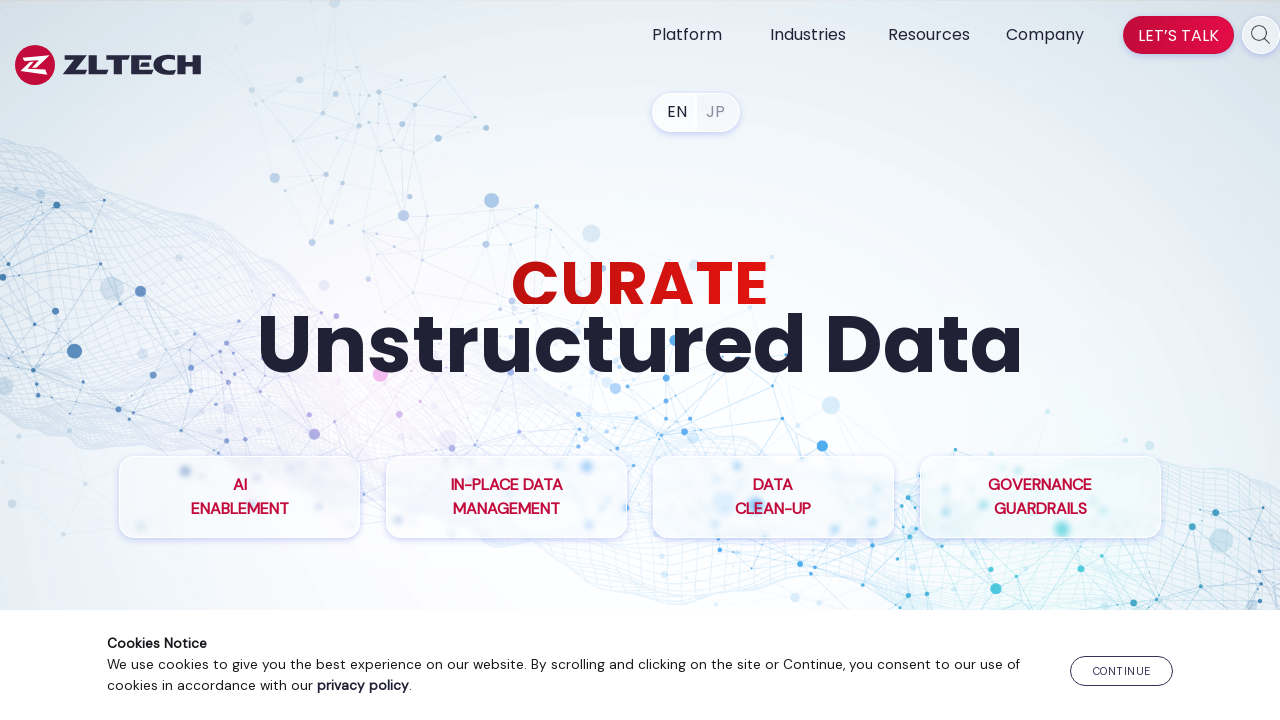

Waited for anchor link elements to be available on the page
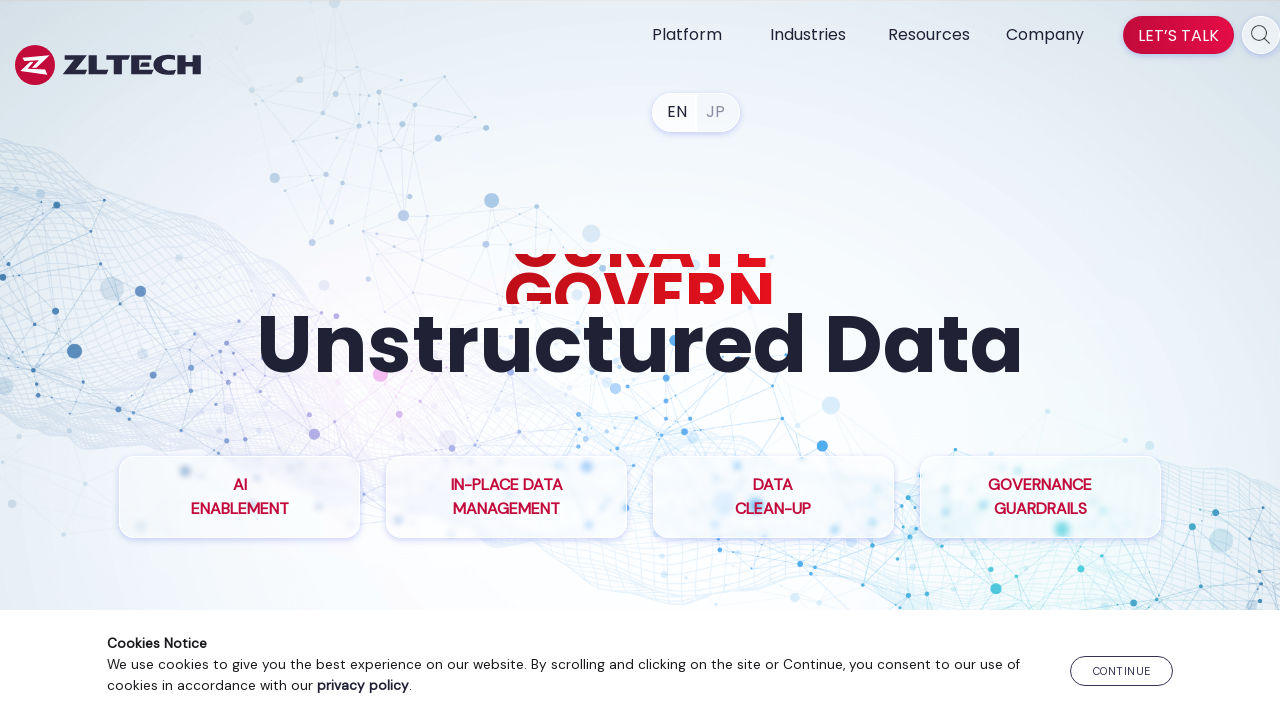

Retrieved all anchor elements from the page
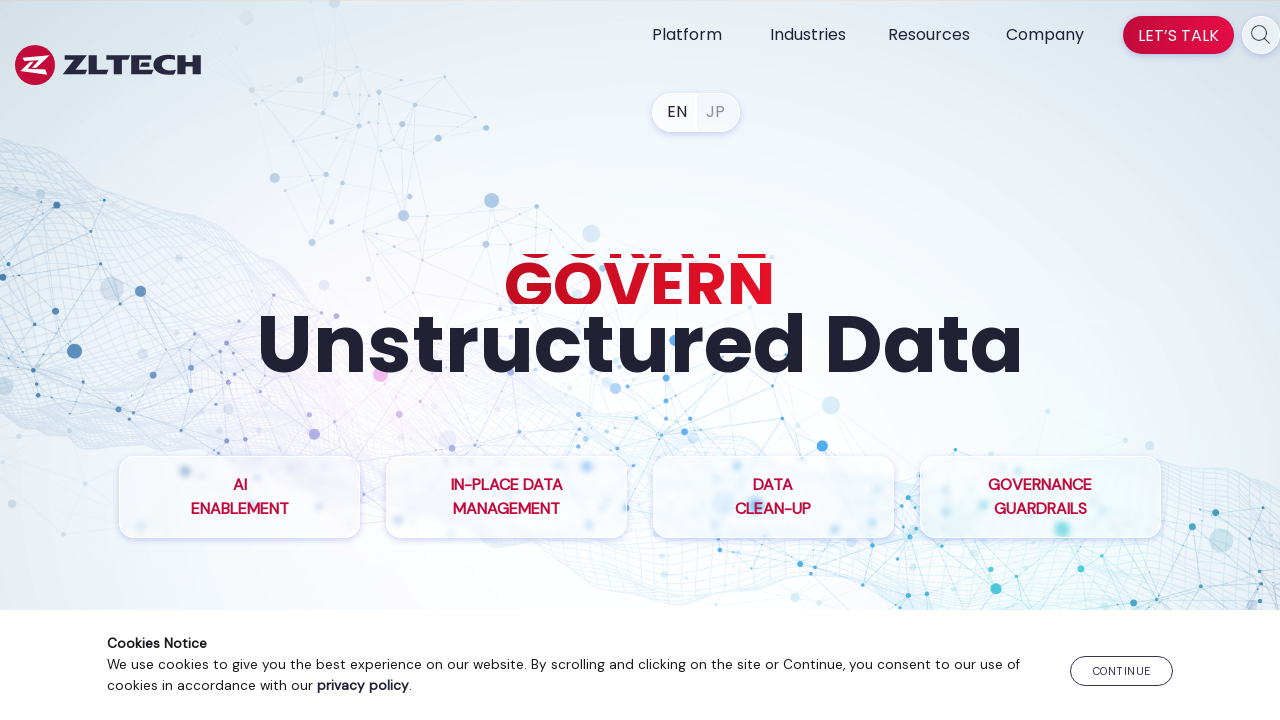

Verified that anchor links are present on the page - found 79 links
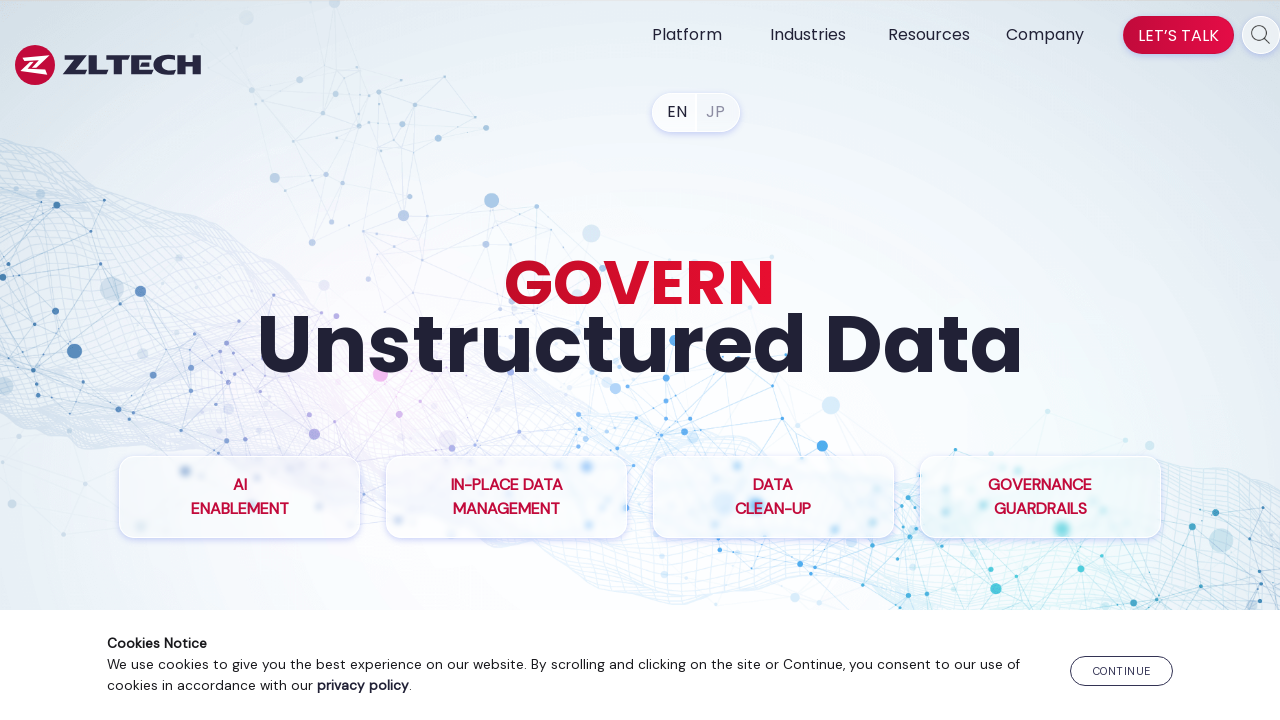

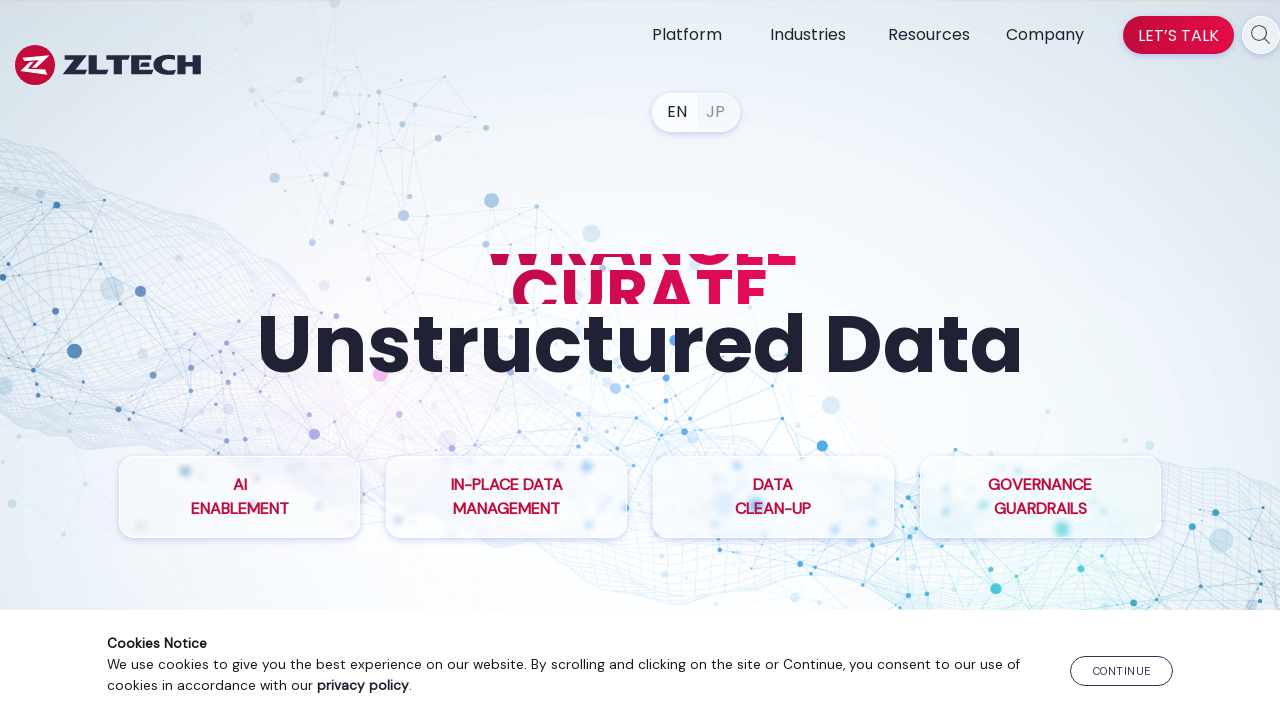